Navigates to Rakuten search results page for a keyword and waits for product listings to load, verifying search results are displayed.

Starting URL: https://search.rakuten.co.jp/search/mall/laptop/

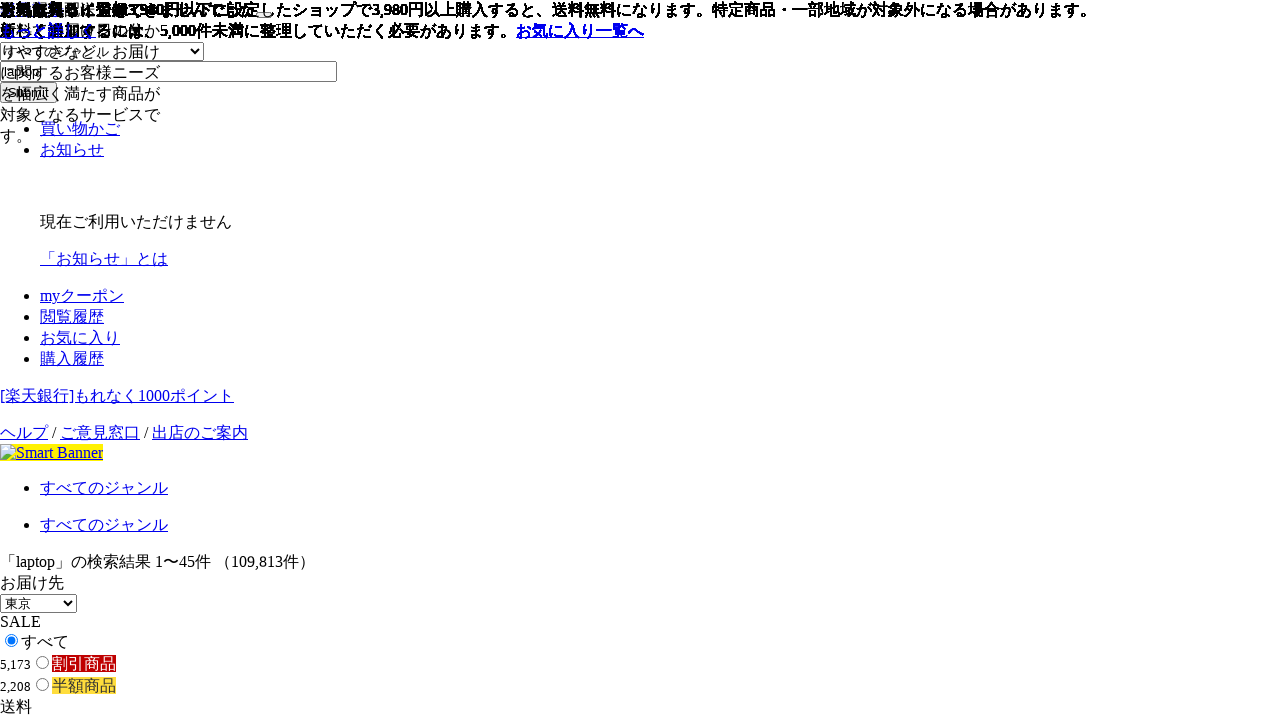

Navigated to Rakuten search results page for laptop
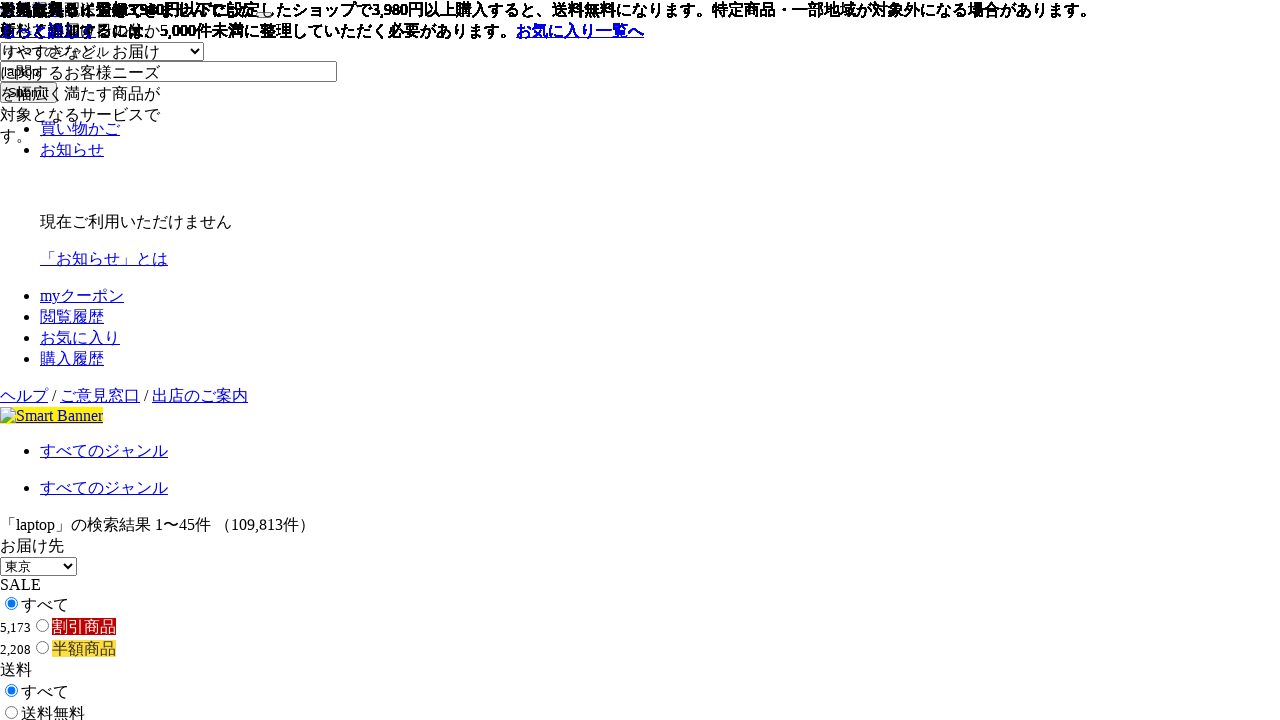

Search result items loaded on the page
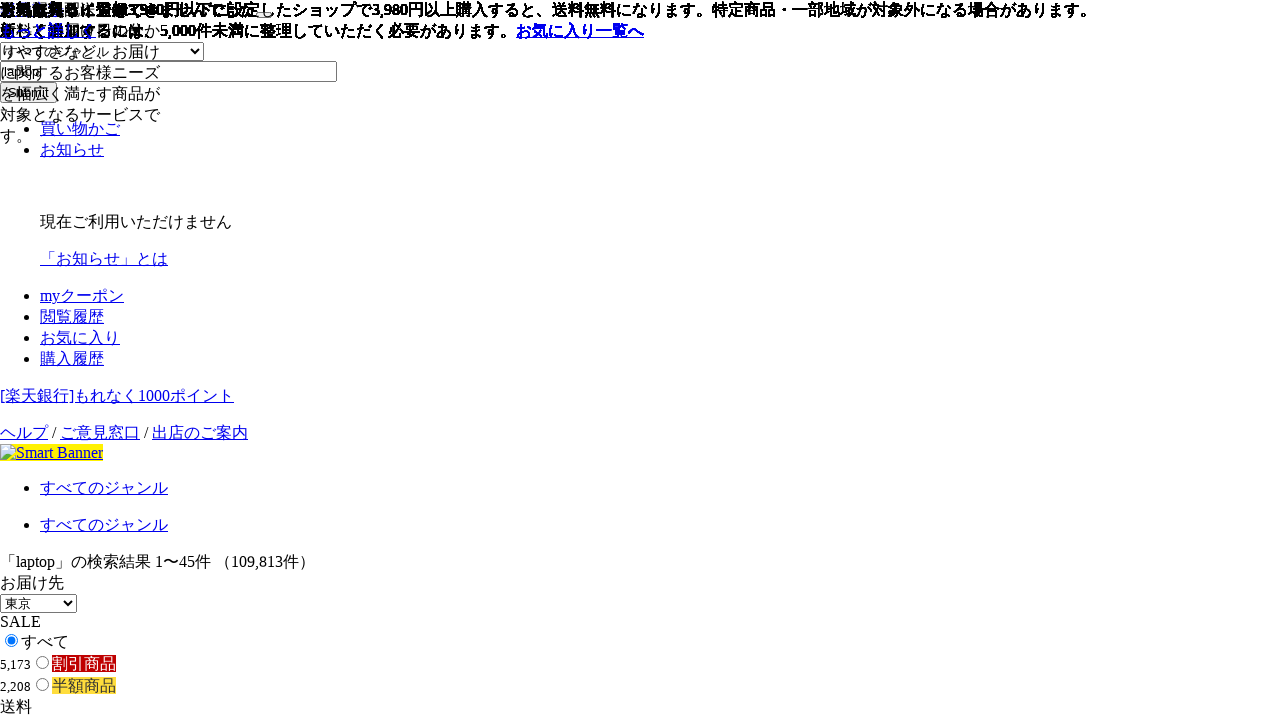

Product listing links verified as present
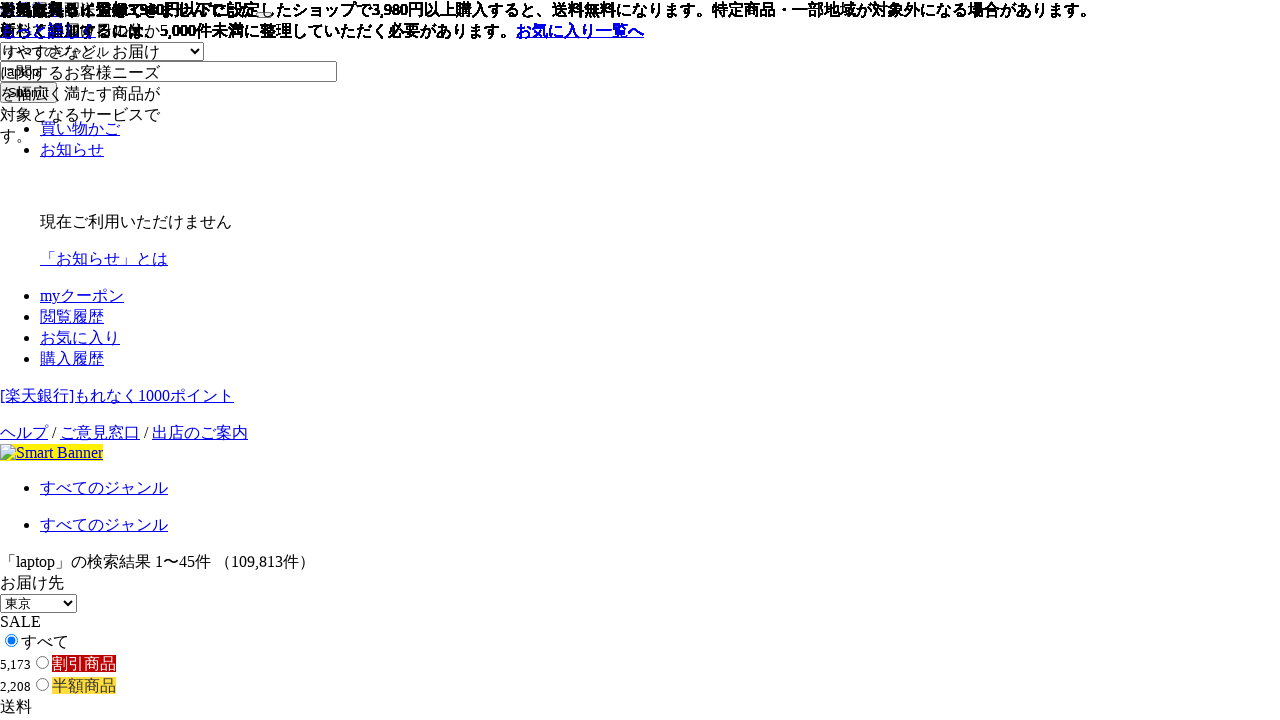

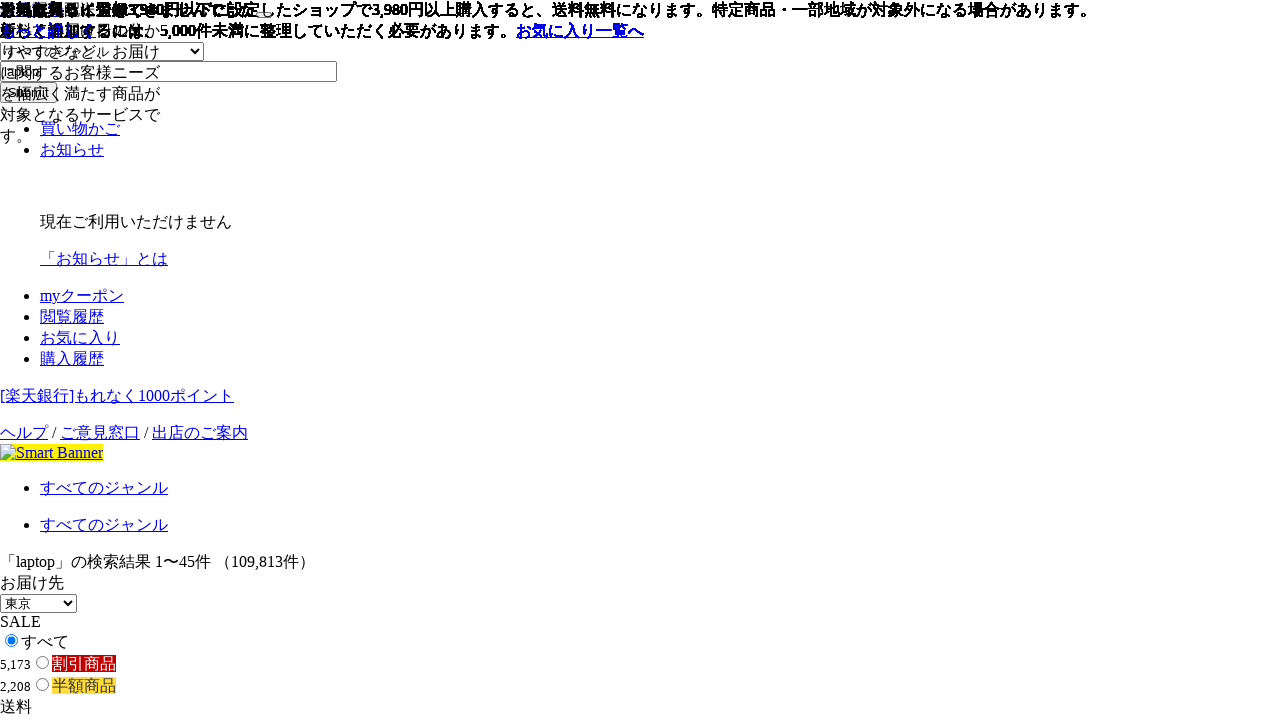